Tests that loaded images match expected values by verifying each image's alt attribute corresponds to the correct position (compass, calendar, award, landscape).

Starting URL: https://bonigarcia.dev/selenium-webdriver-java/loading-images.html

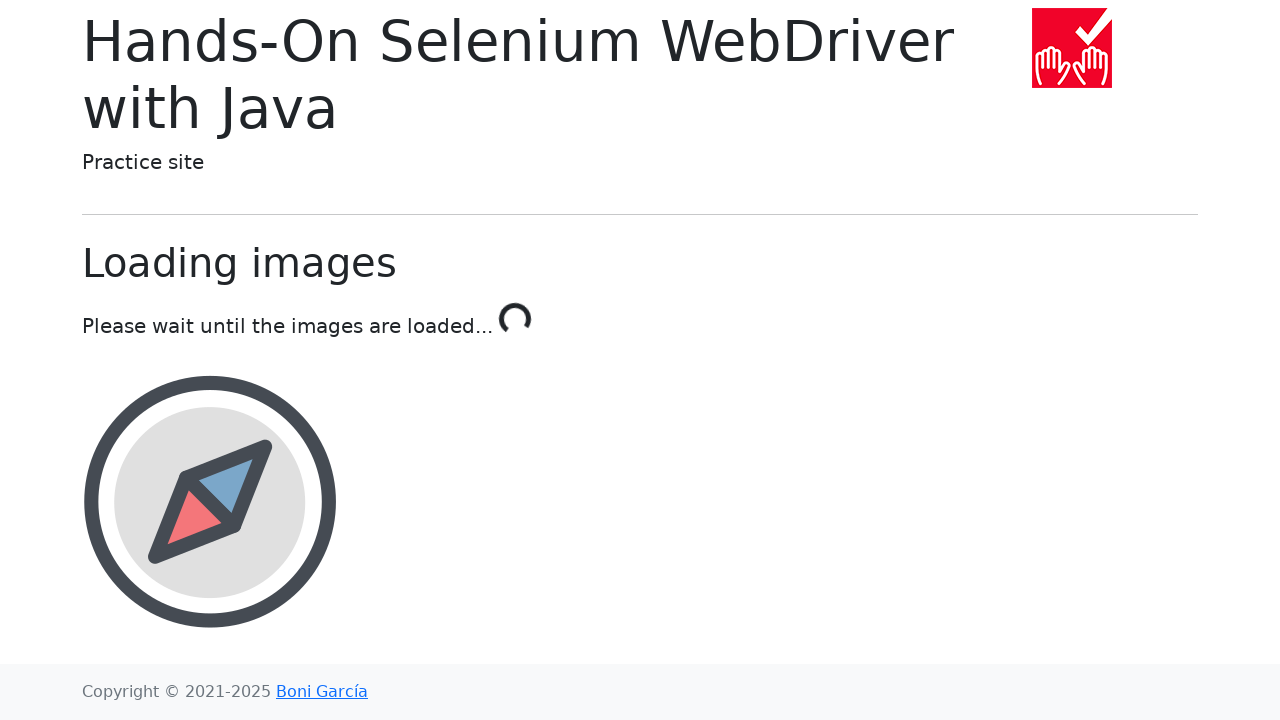

Waited for all 4 images to load in the container
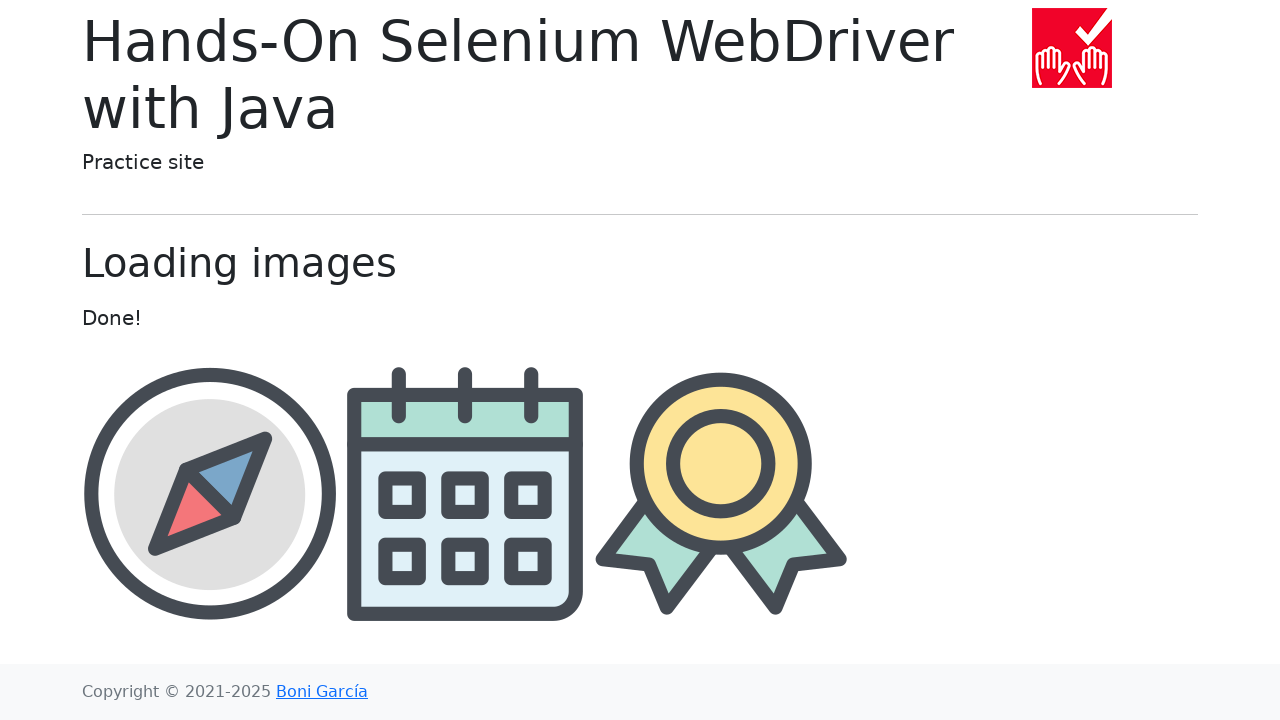

Located all images in the container
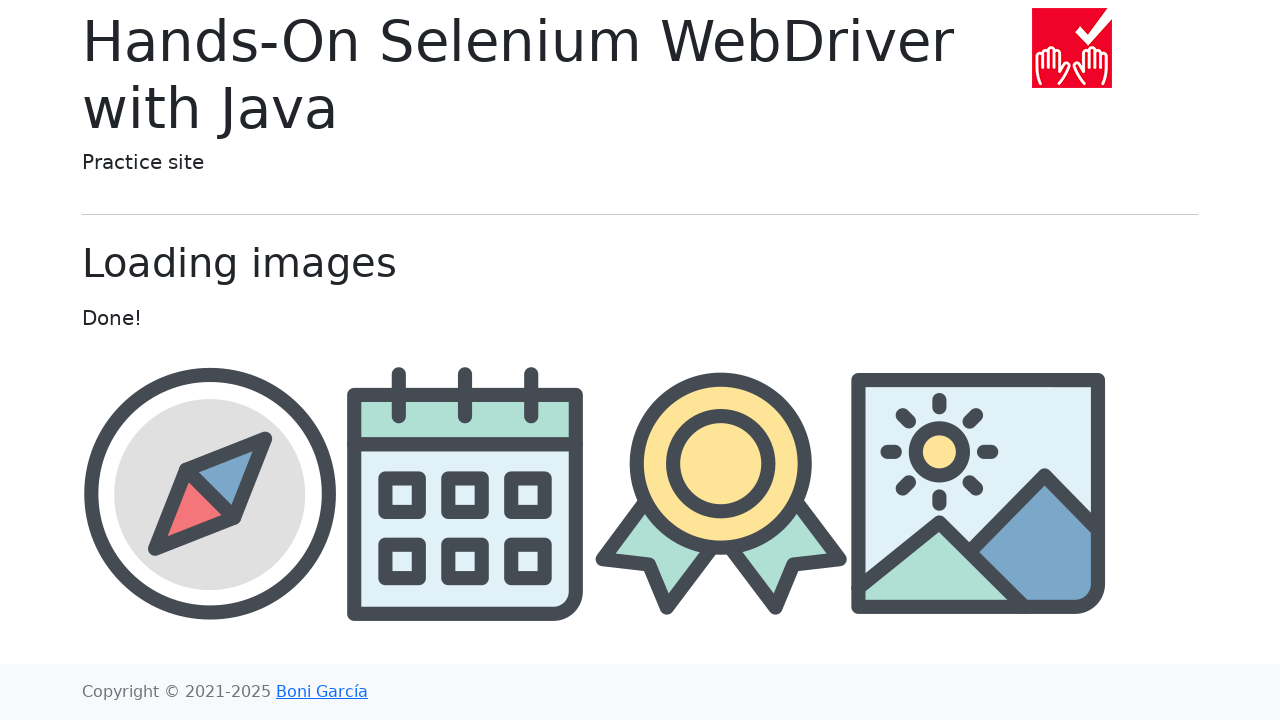

Retrieved alt attribute for image 'compass': 'compass'
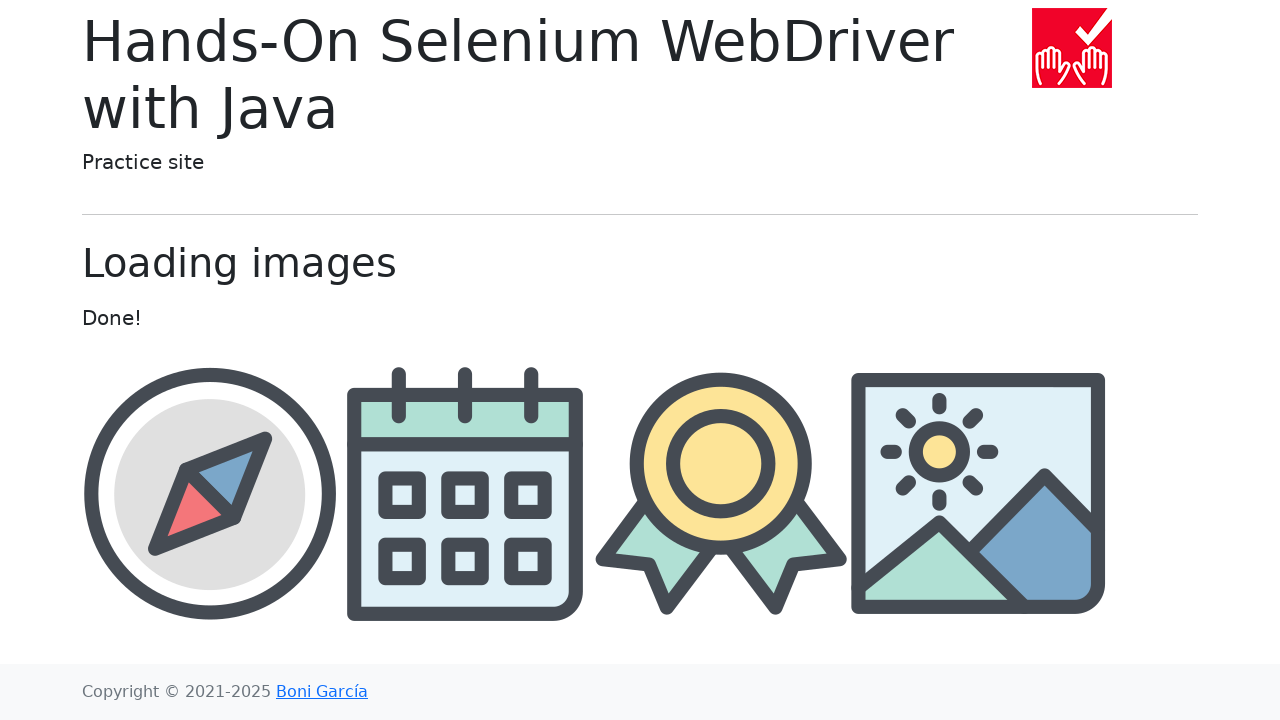

Retrieved alt attribute at index 0: 'compass'
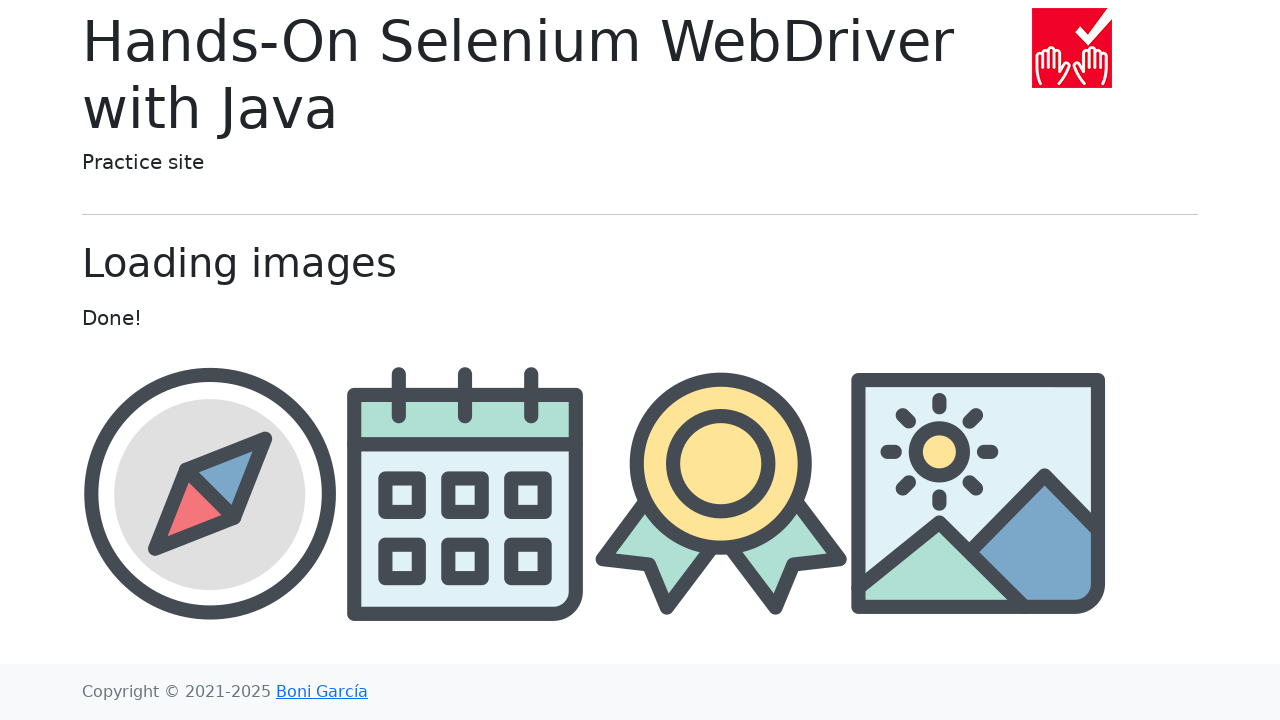

Verified image 'compass' at index 0 has correct alt attribute
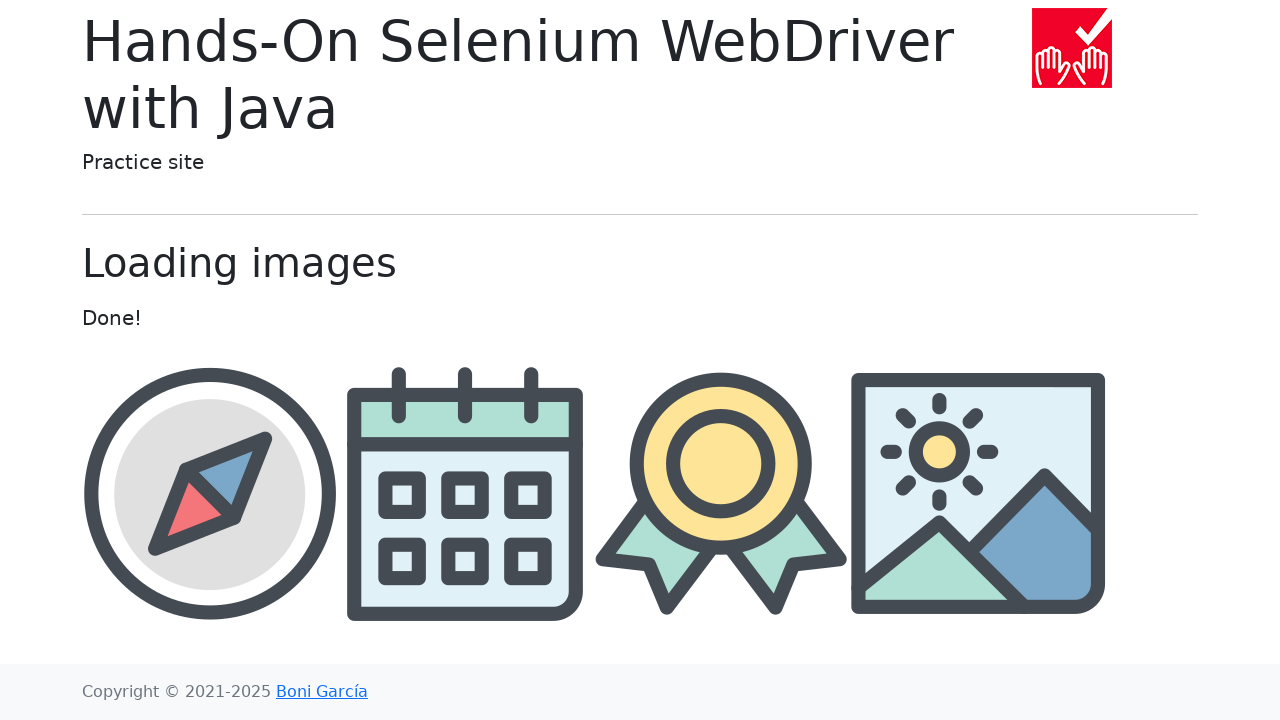

Retrieved alt attribute for image 'calendar': 'calendar'
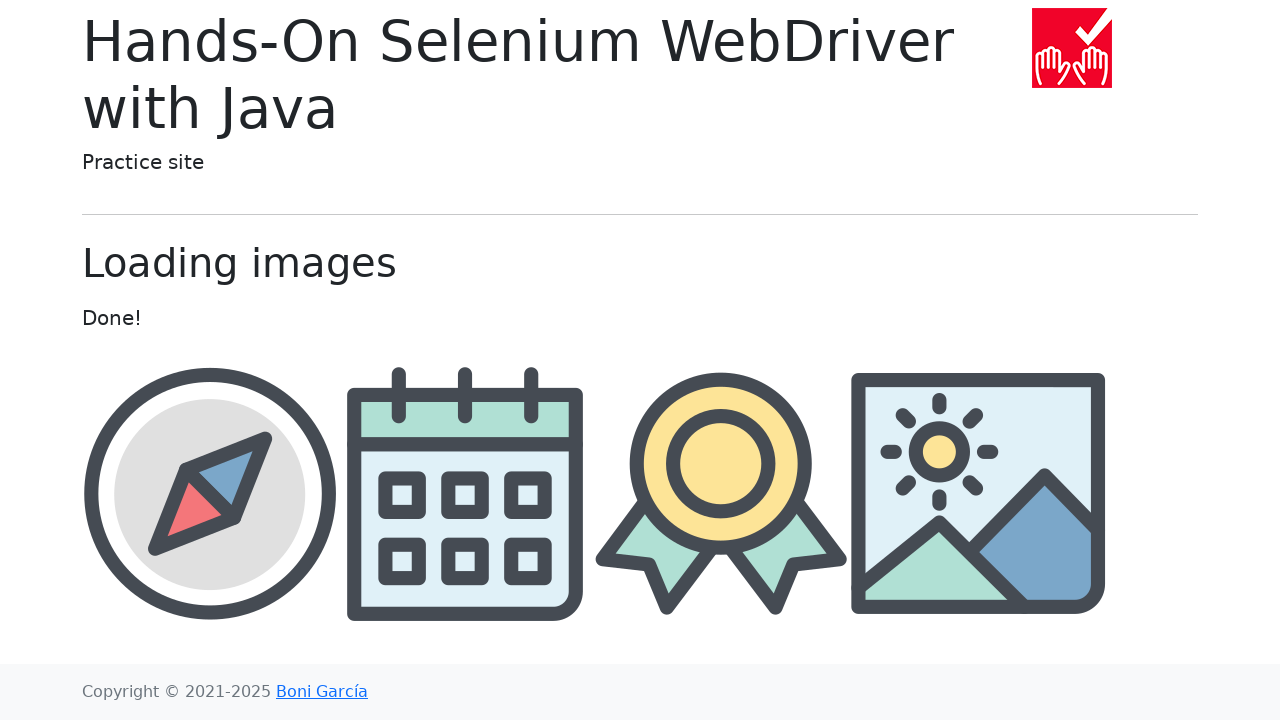

Retrieved alt attribute at index 1: 'calendar'
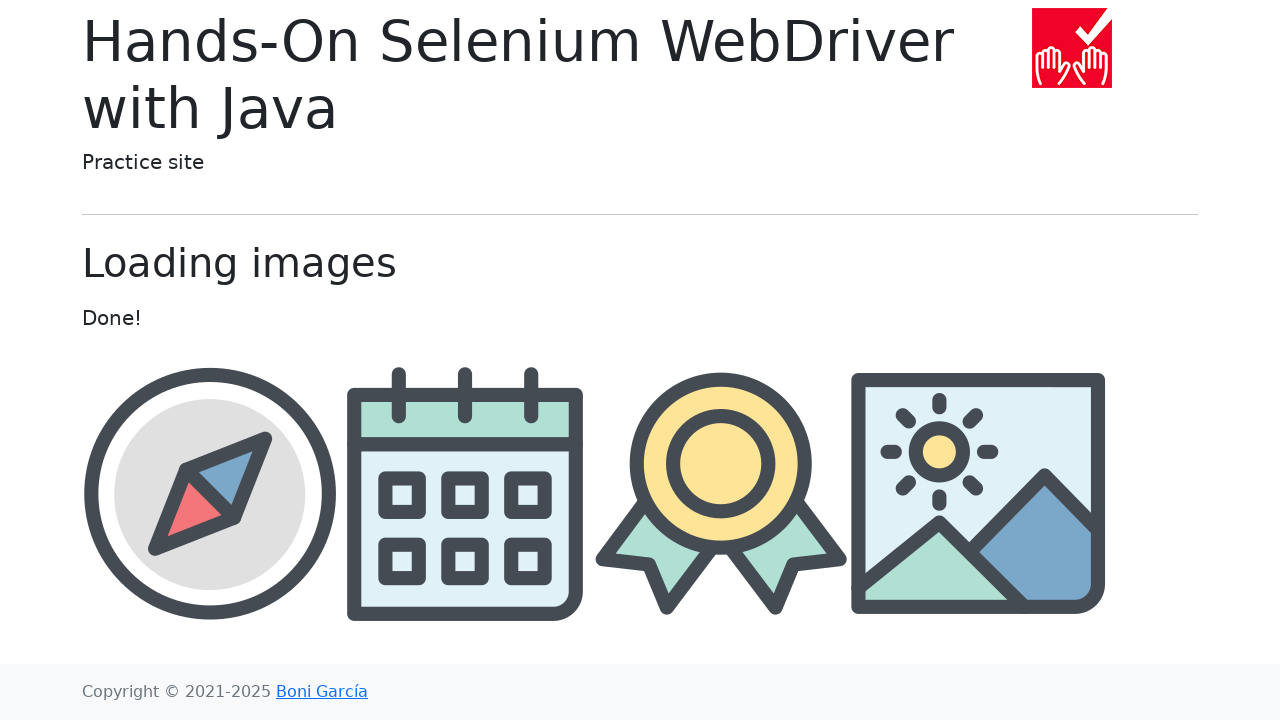

Verified image 'calendar' at index 1 has correct alt attribute
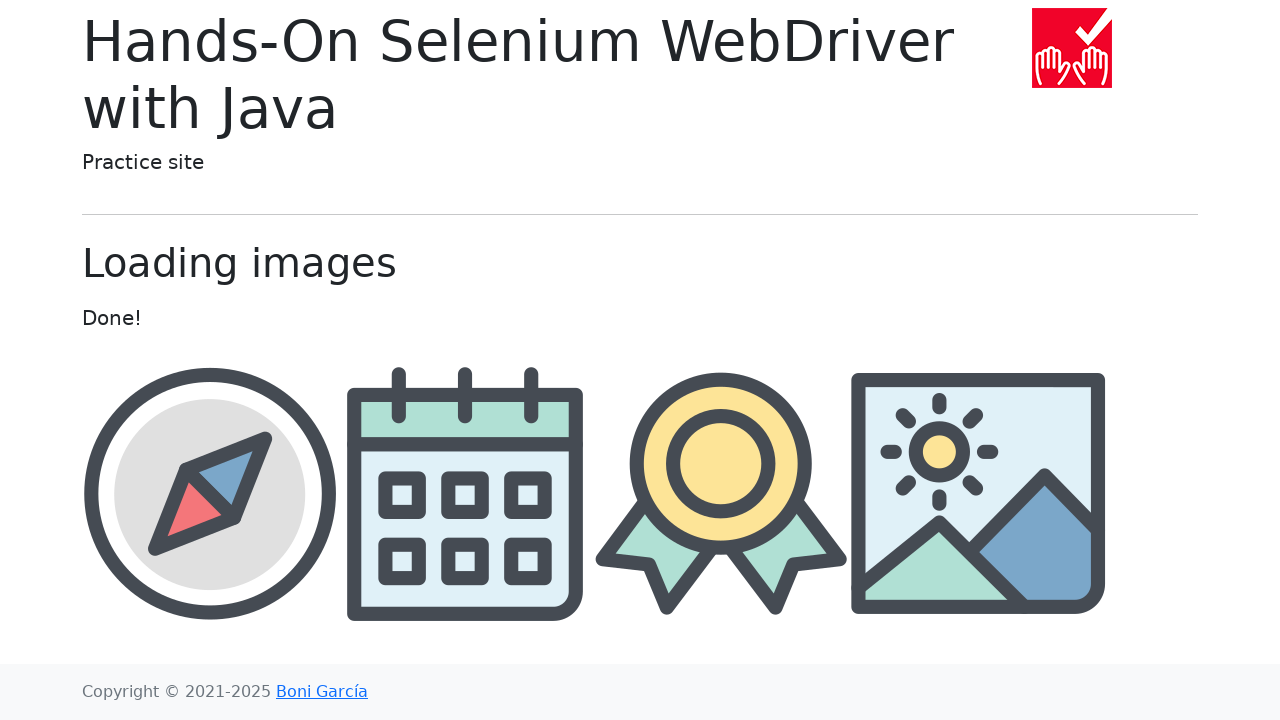

Retrieved alt attribute for image 'award': 'award'
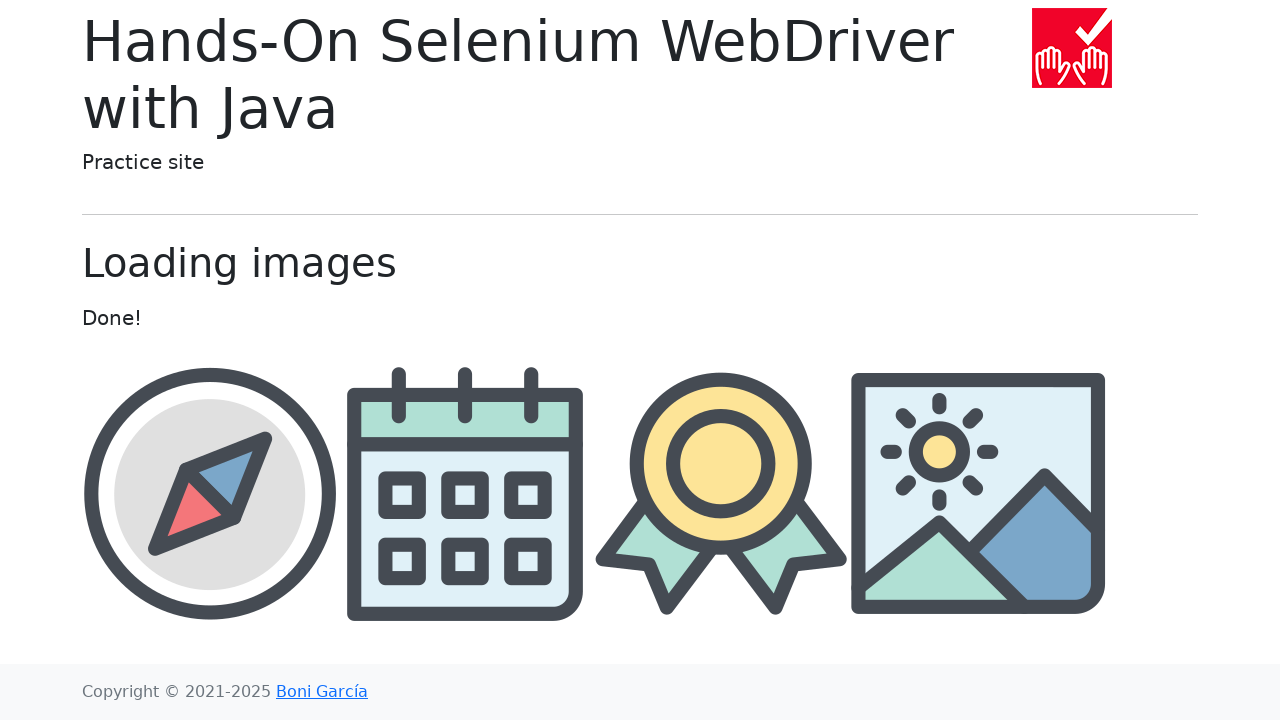

Retrieved alt attribute at index 2: 'award'
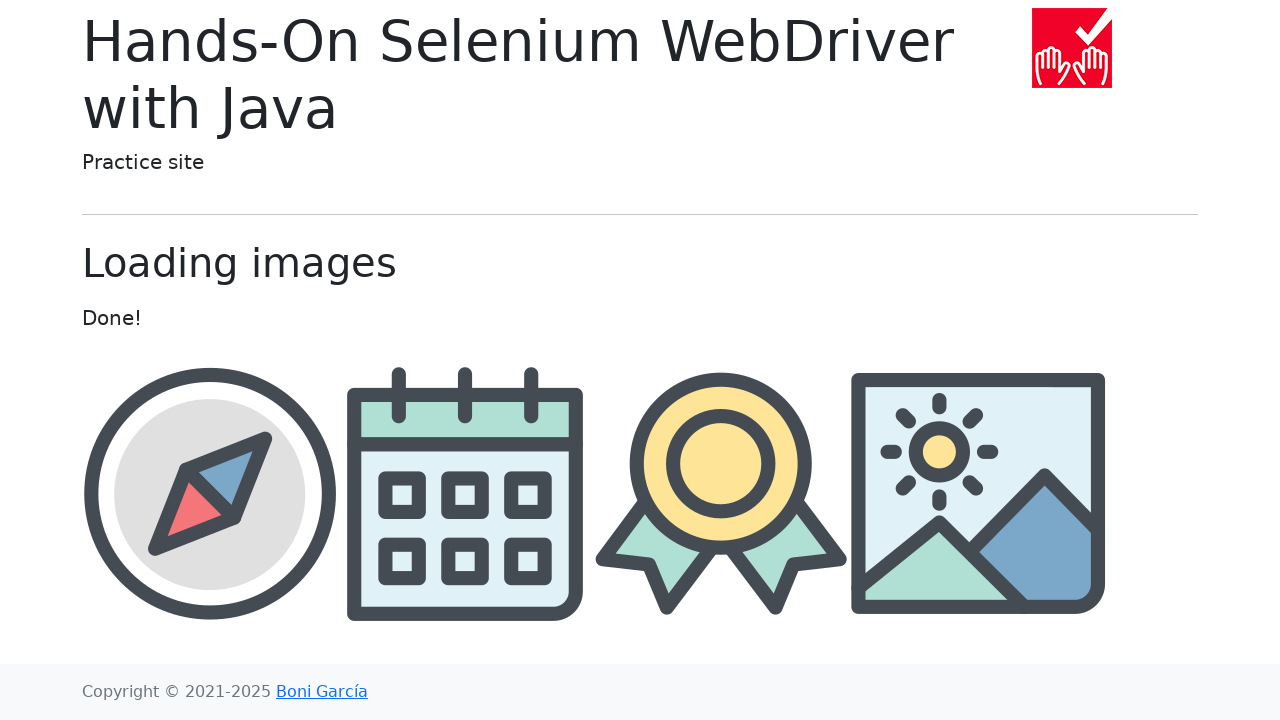

Verified image 'award' at index 2 has correct alt attribute
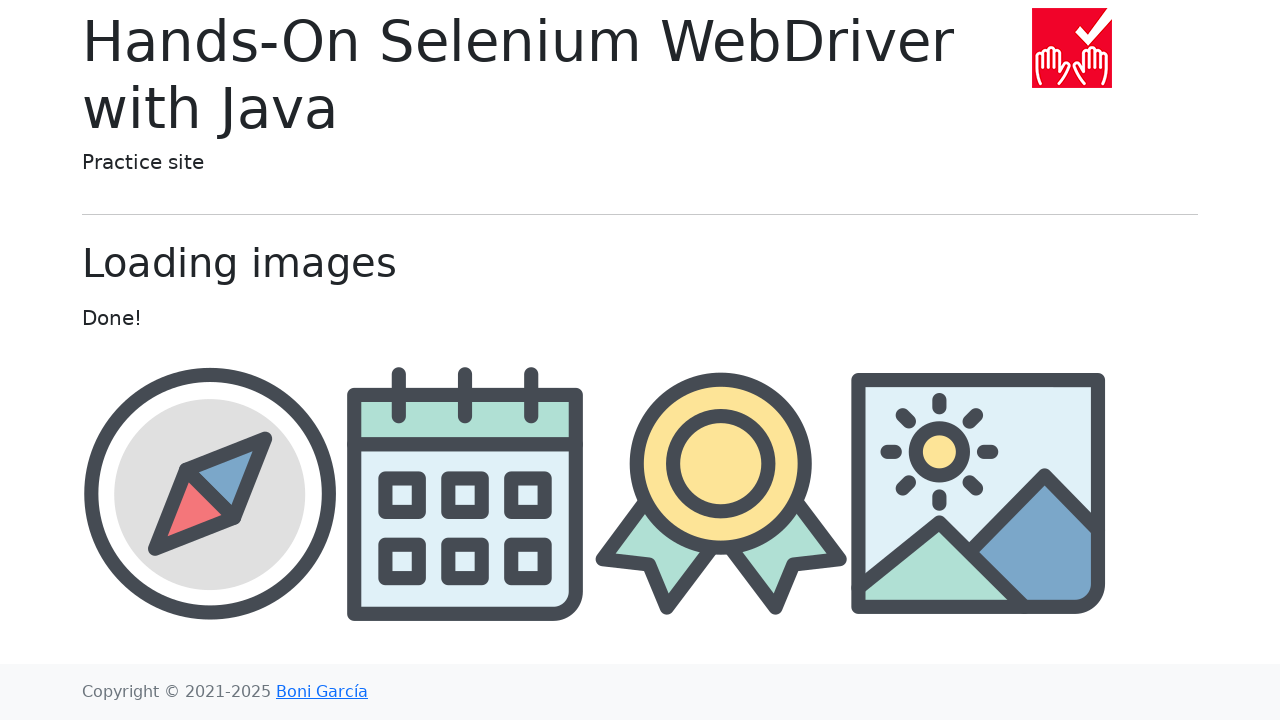

Retrieved alt attribute for image 'landscape': 'landscape'
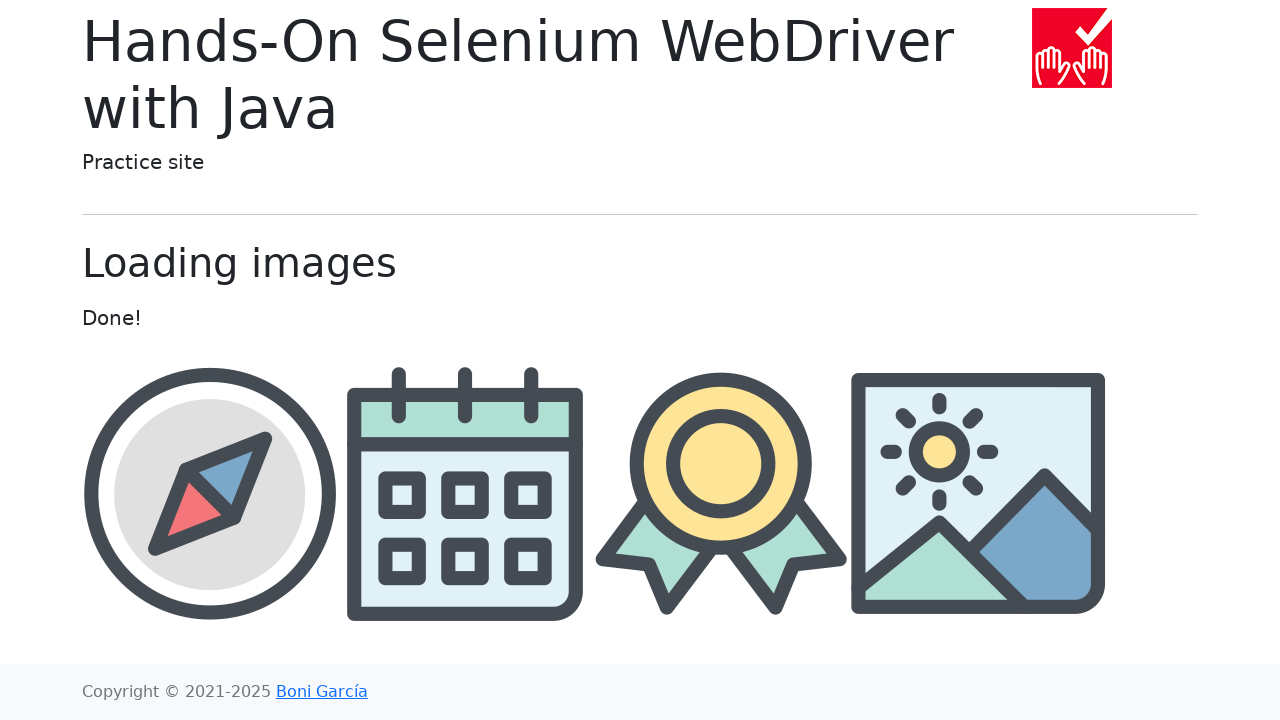

Retrieved alt attribute at index 3: 'landscape'
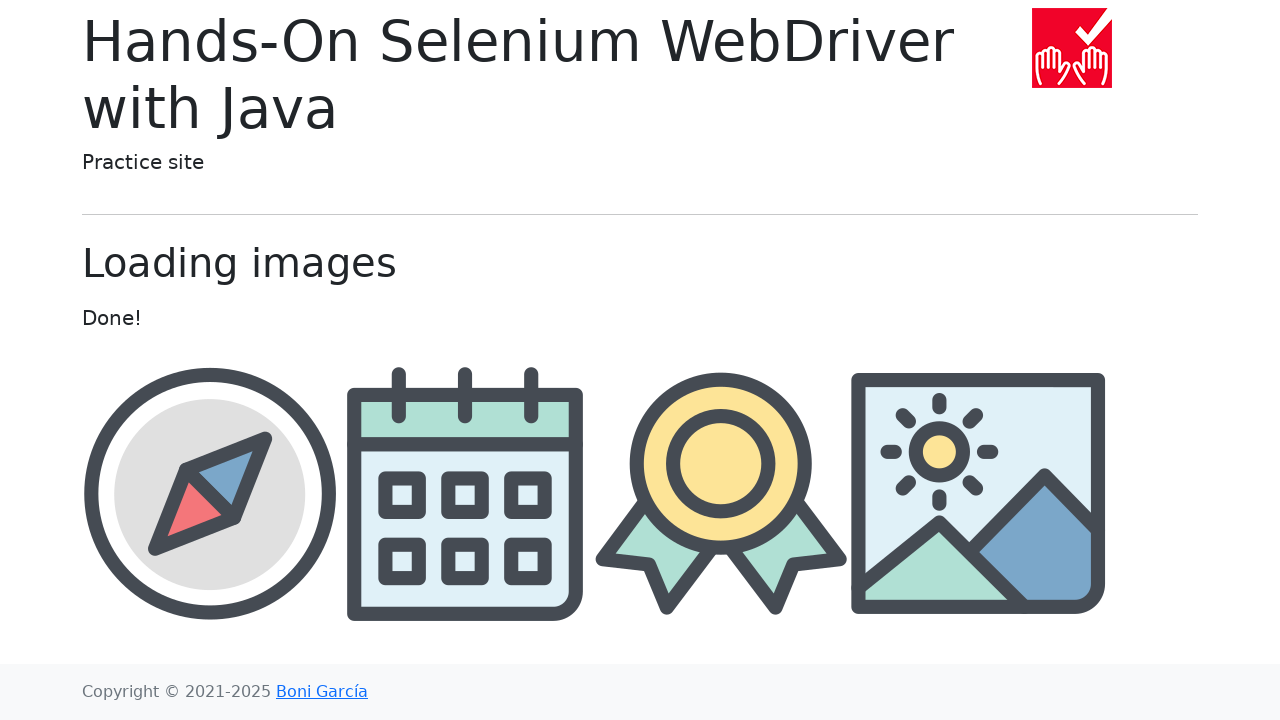

Verified image 'landscape' at index 3 has correct alt attribute
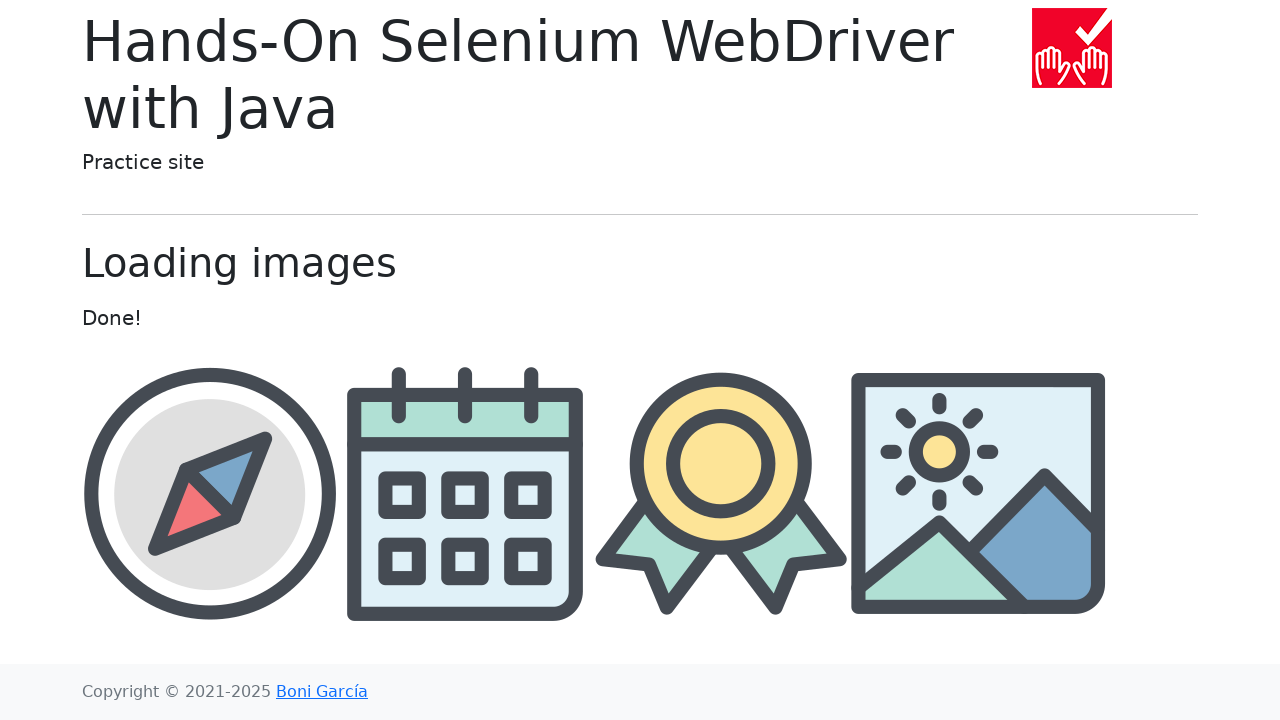

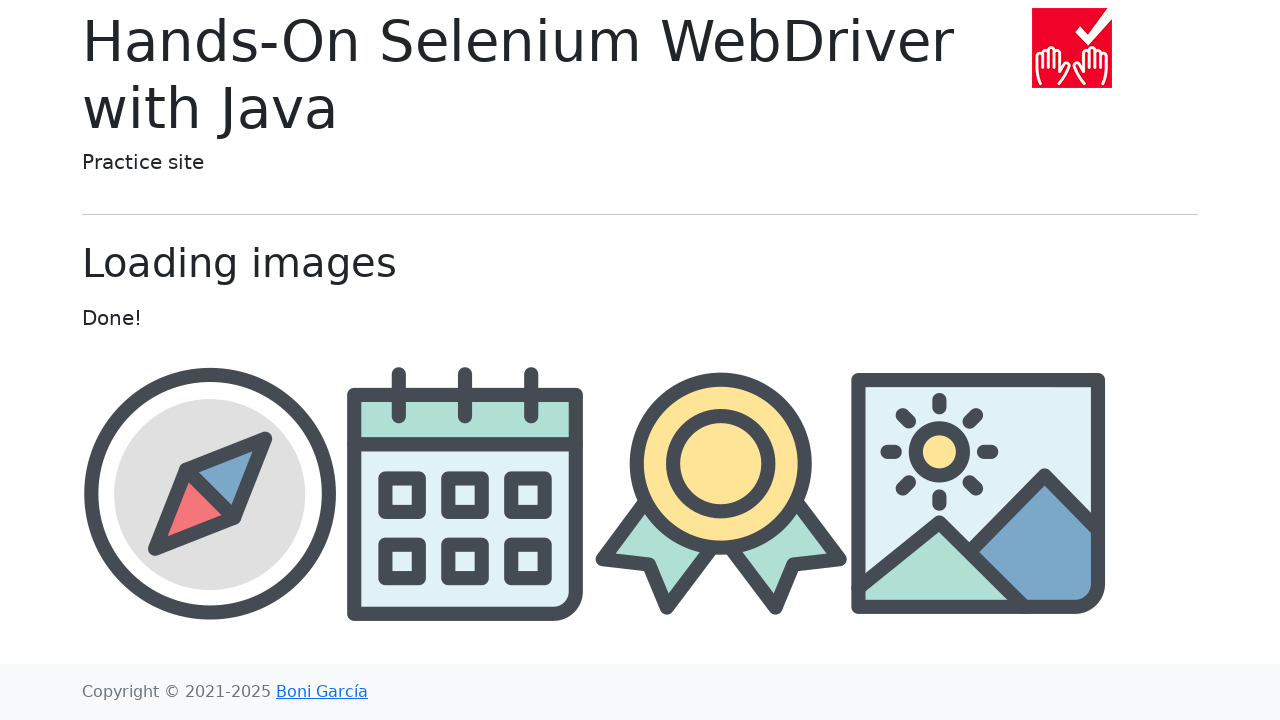